Tests waiting for an element to become clickable on a page with delayed content, clicks a verify button, and checks for a success message.

Starting URL: http://suninjuly.github.io/wait2.html

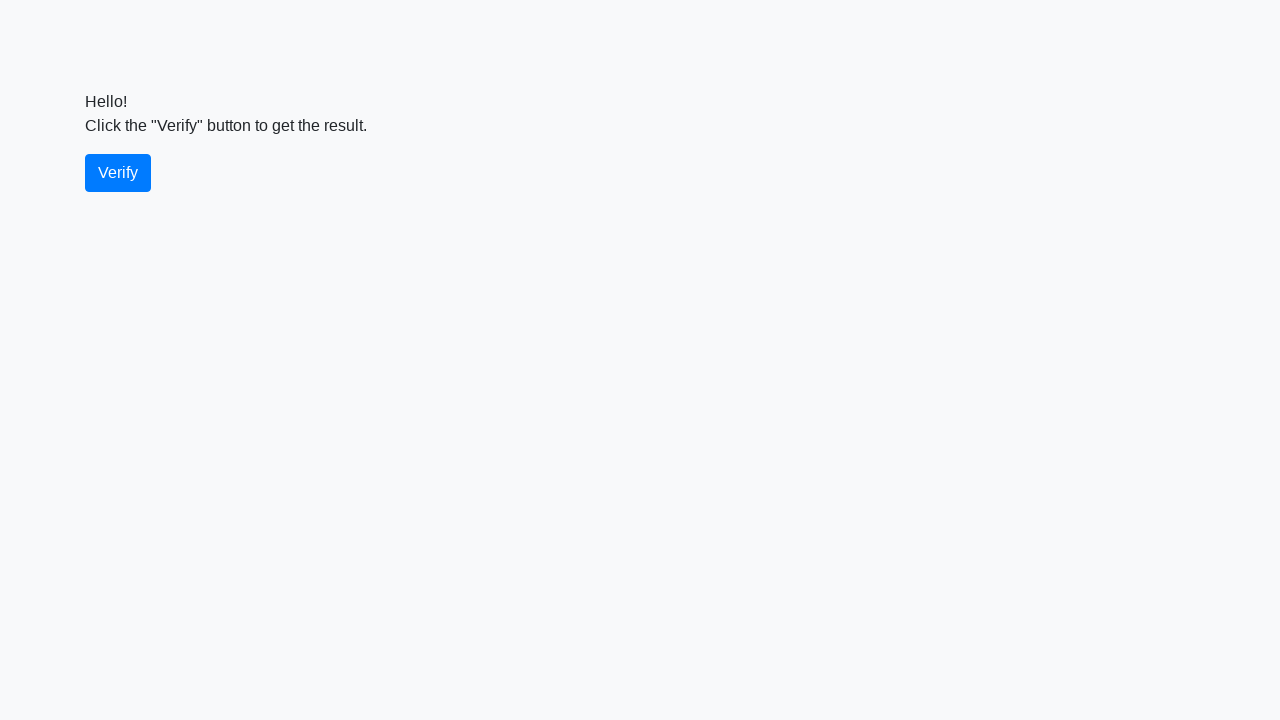

Waited for verify button to become visible
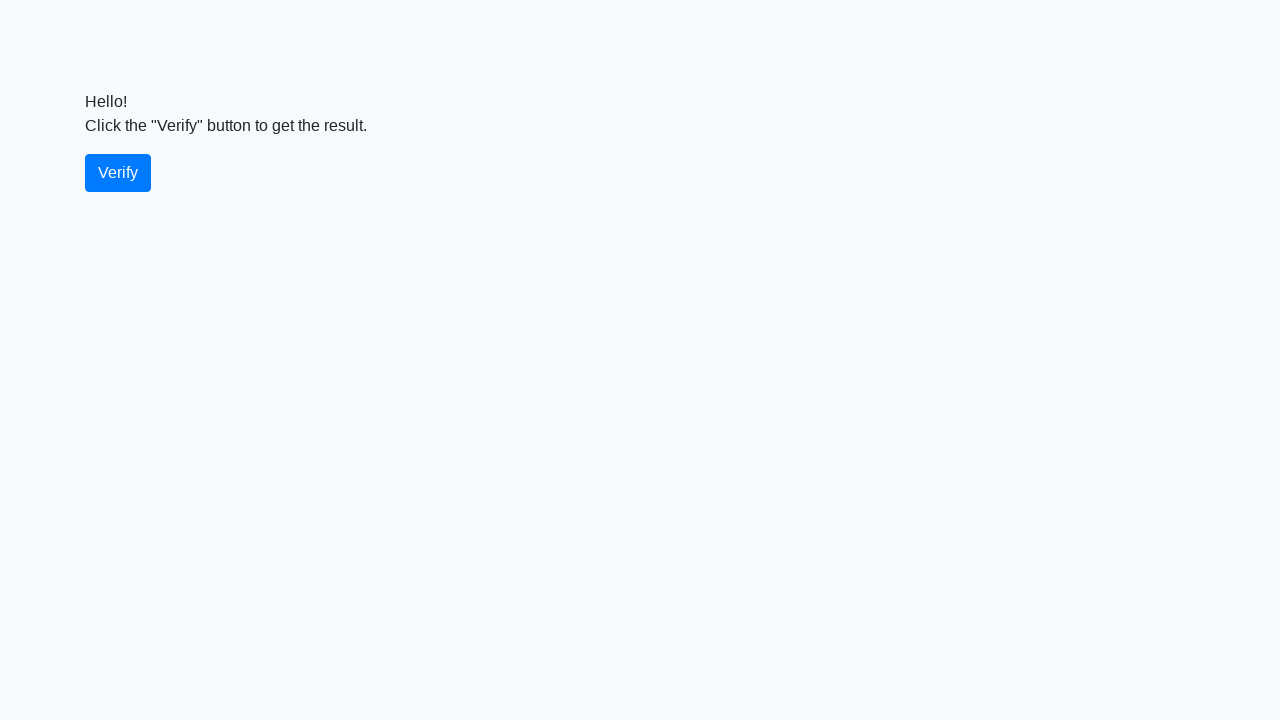

Clicked the verify button at (118, 173) on #verify
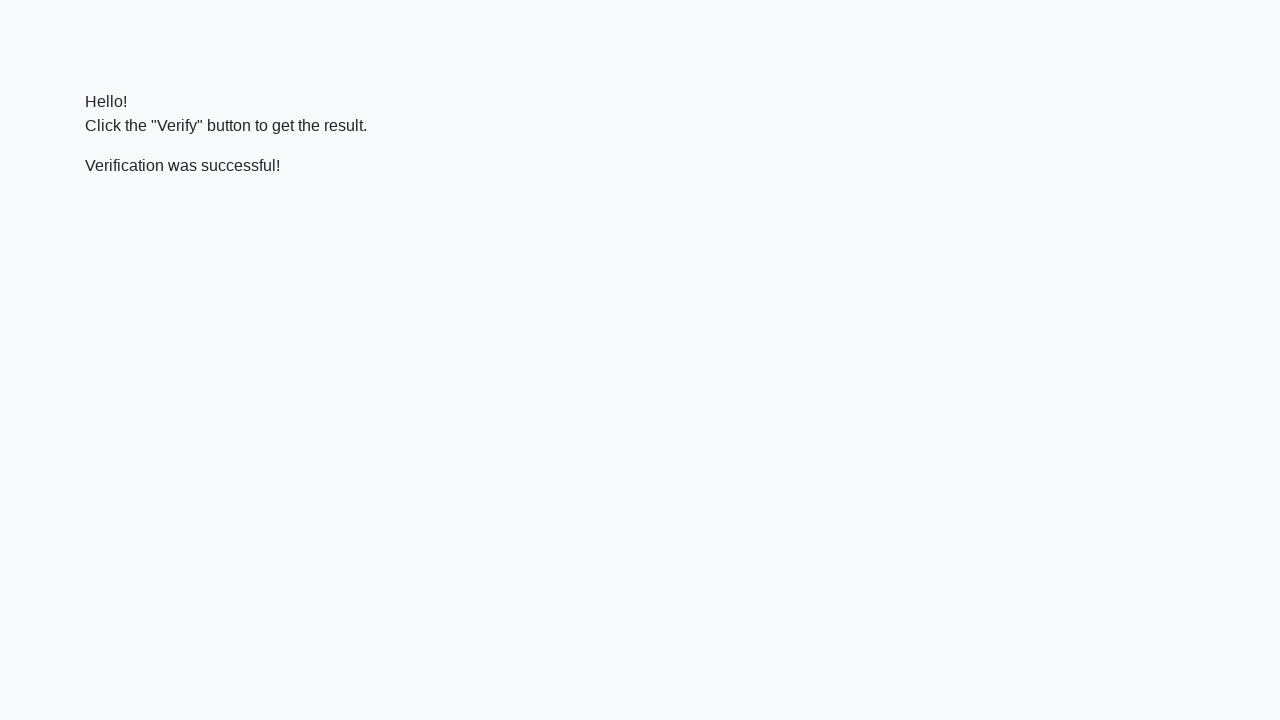

Waited for success message to appear
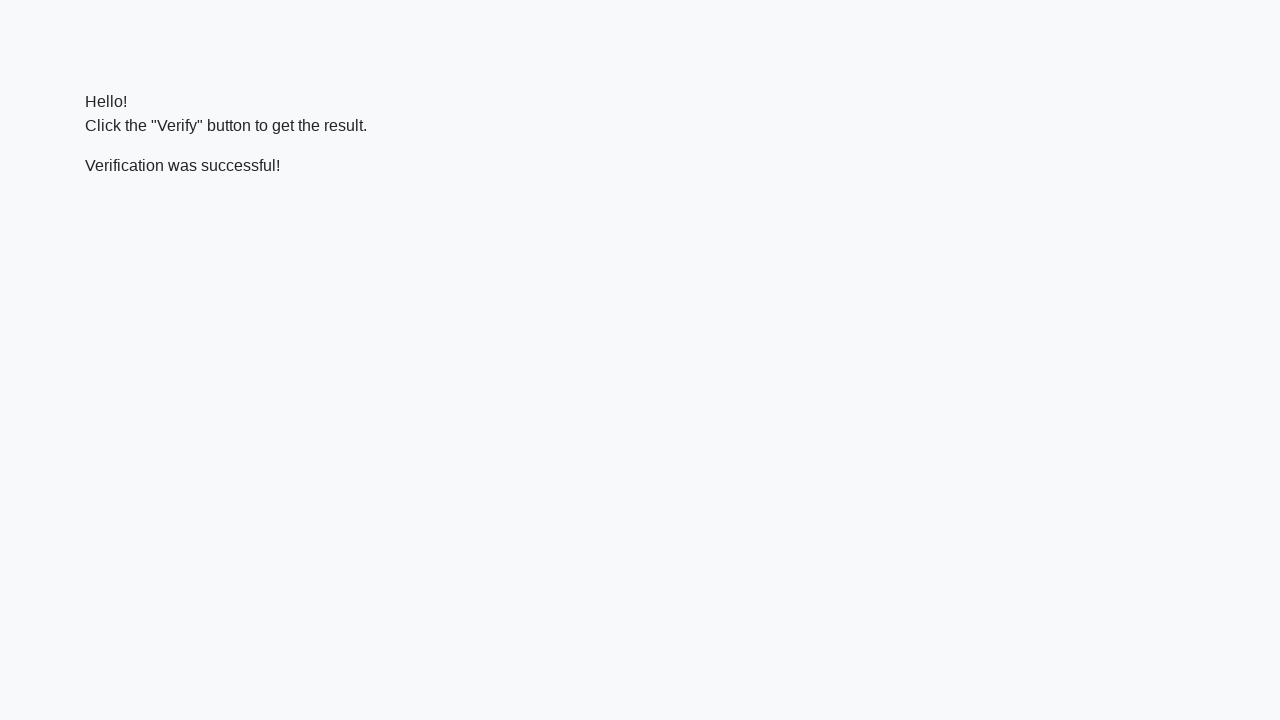

Located the success message element
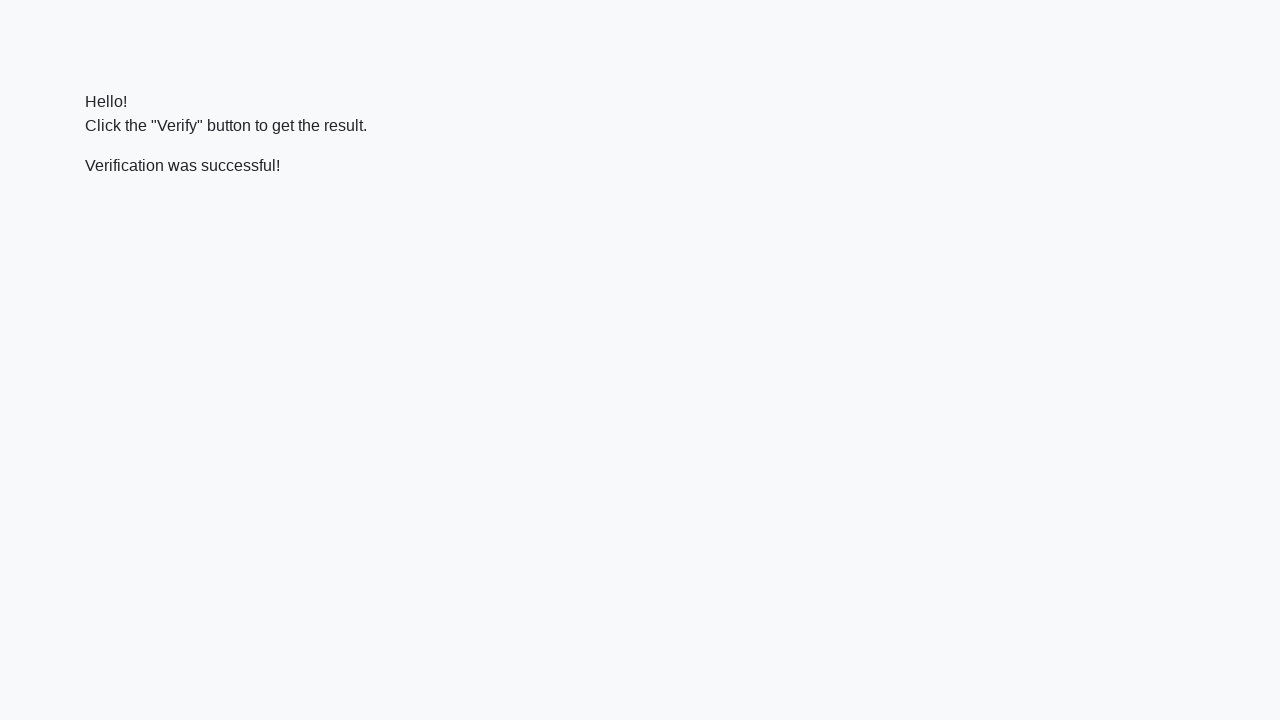

Verified success message contains 'successful'
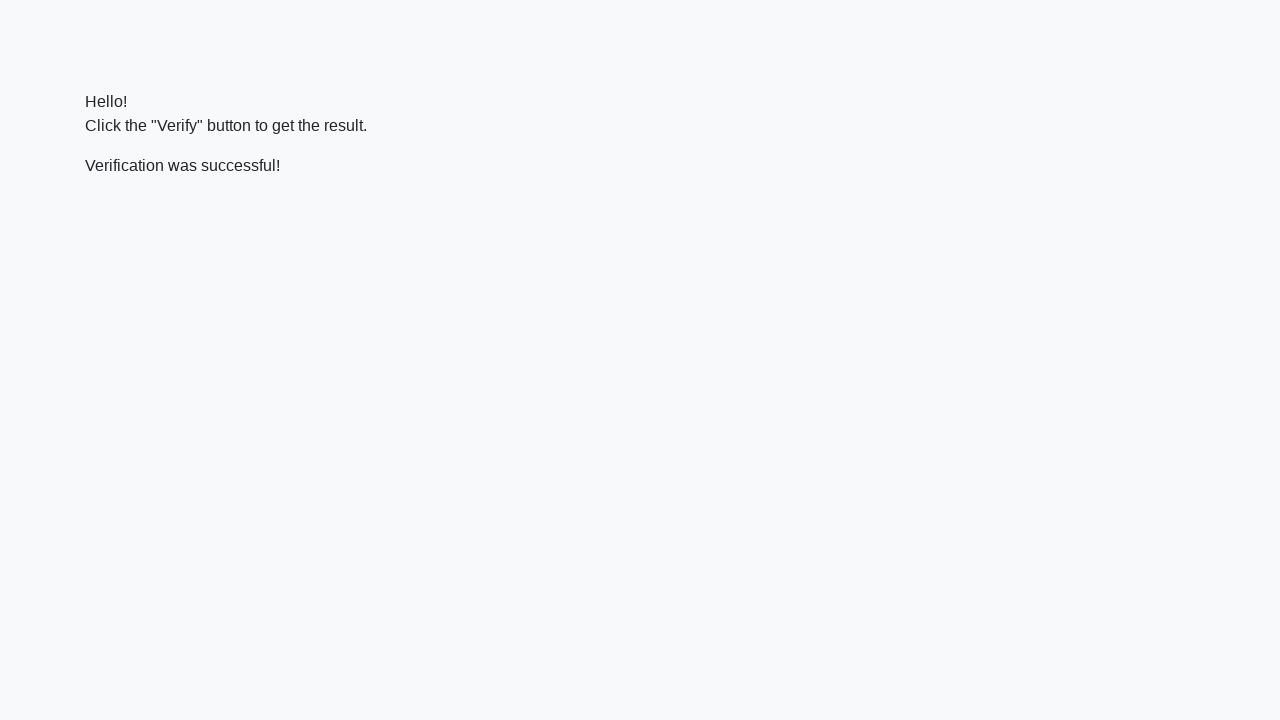

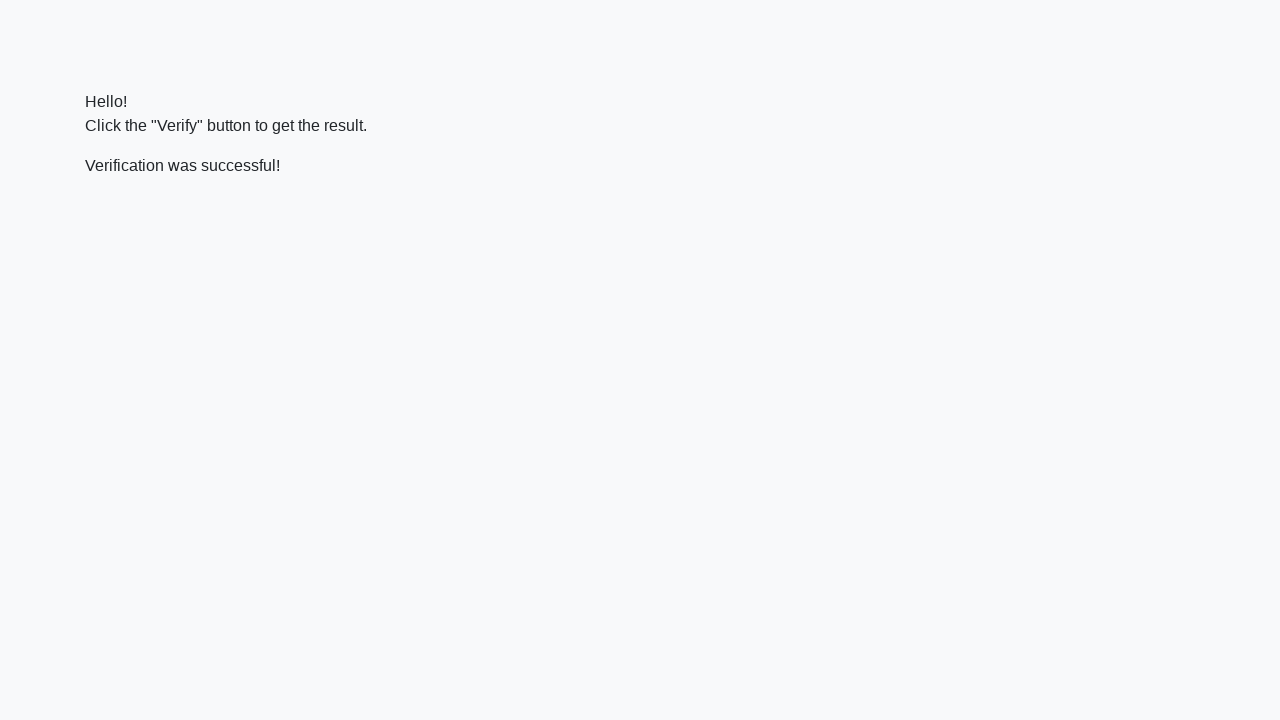